Tests form submission on Qxf2 tutorial page by filling name, email, and phone fields, then clicking the submit button and verifying redirect to the success page.

Starting URL: http://qxf2.com/selenium-tutorial-main

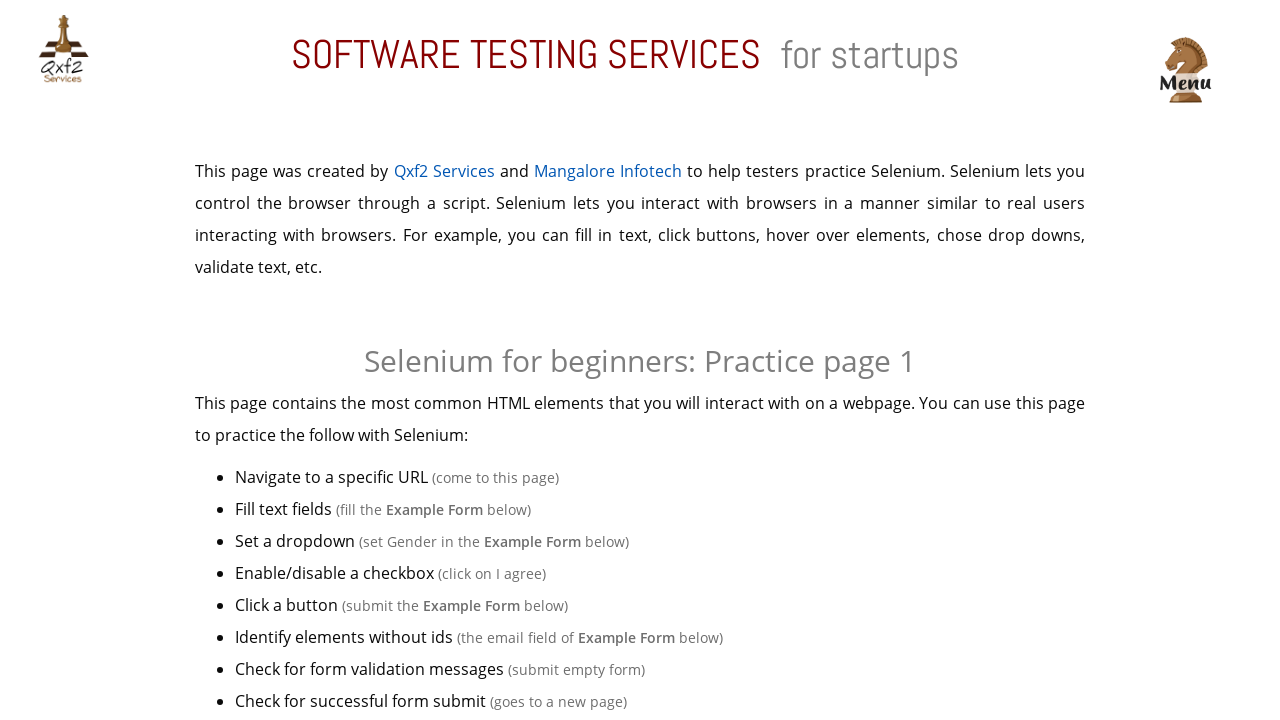

Verified page title is 'Qxf2 Services: Selenium training main'
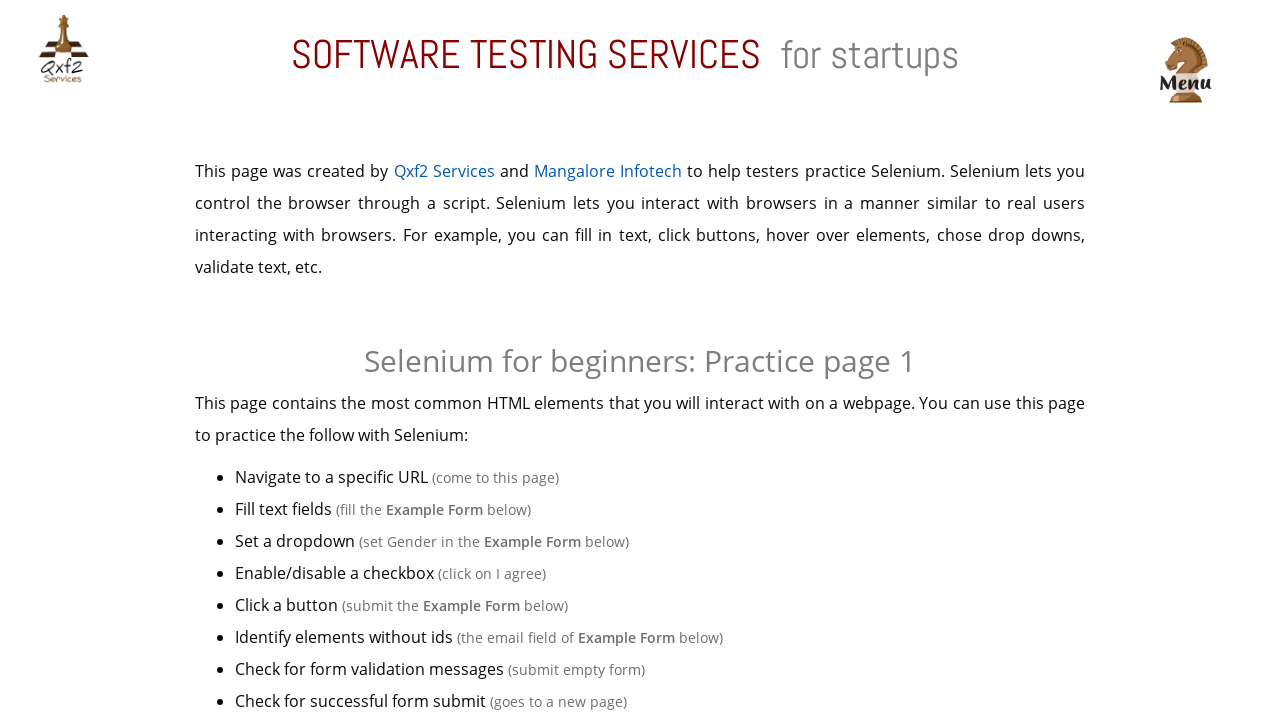

Filled name field with 'Ajitava' on #name
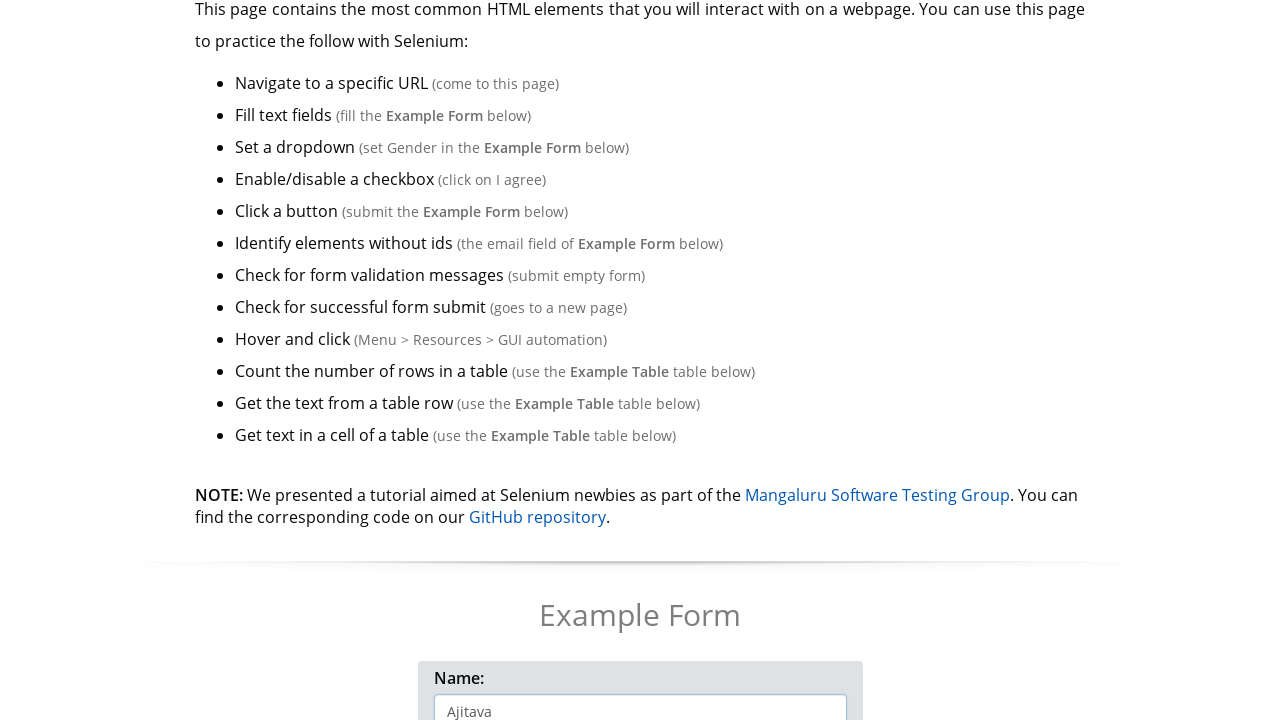

Filled email field with 'ajitava@qxf2.com' on input[name='email']
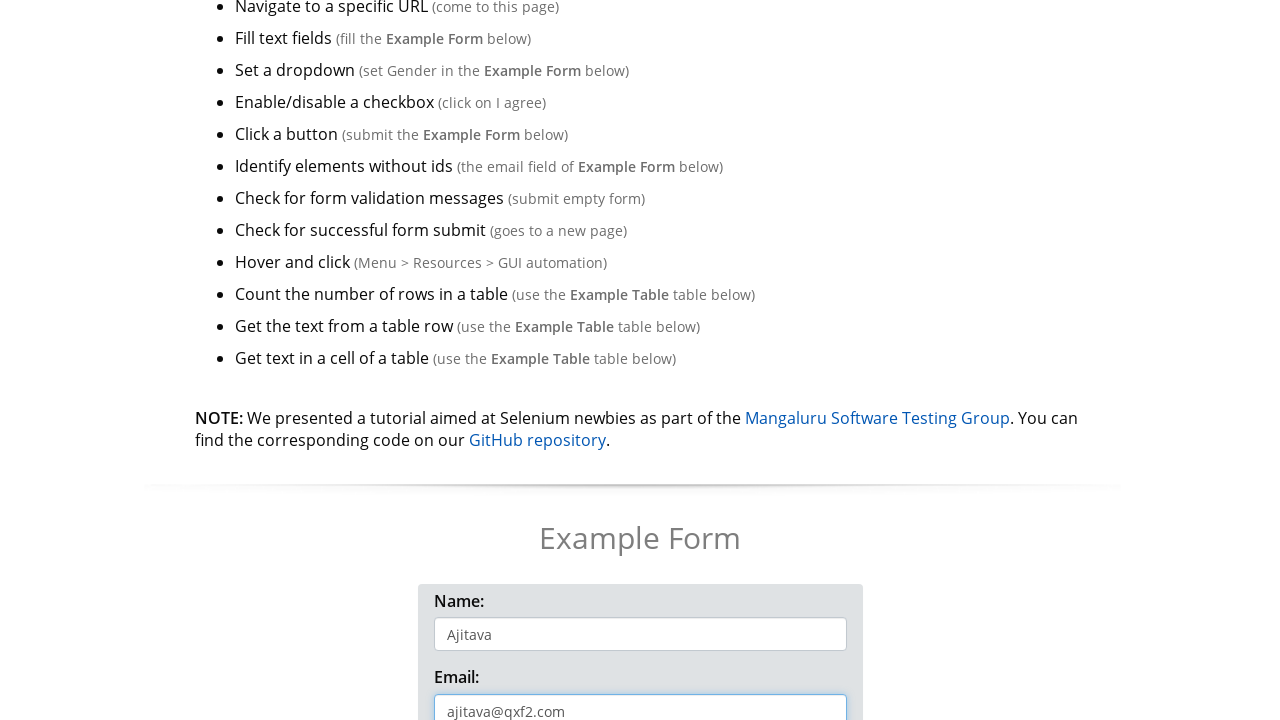

Filled phone field with '9999999999' on #phone
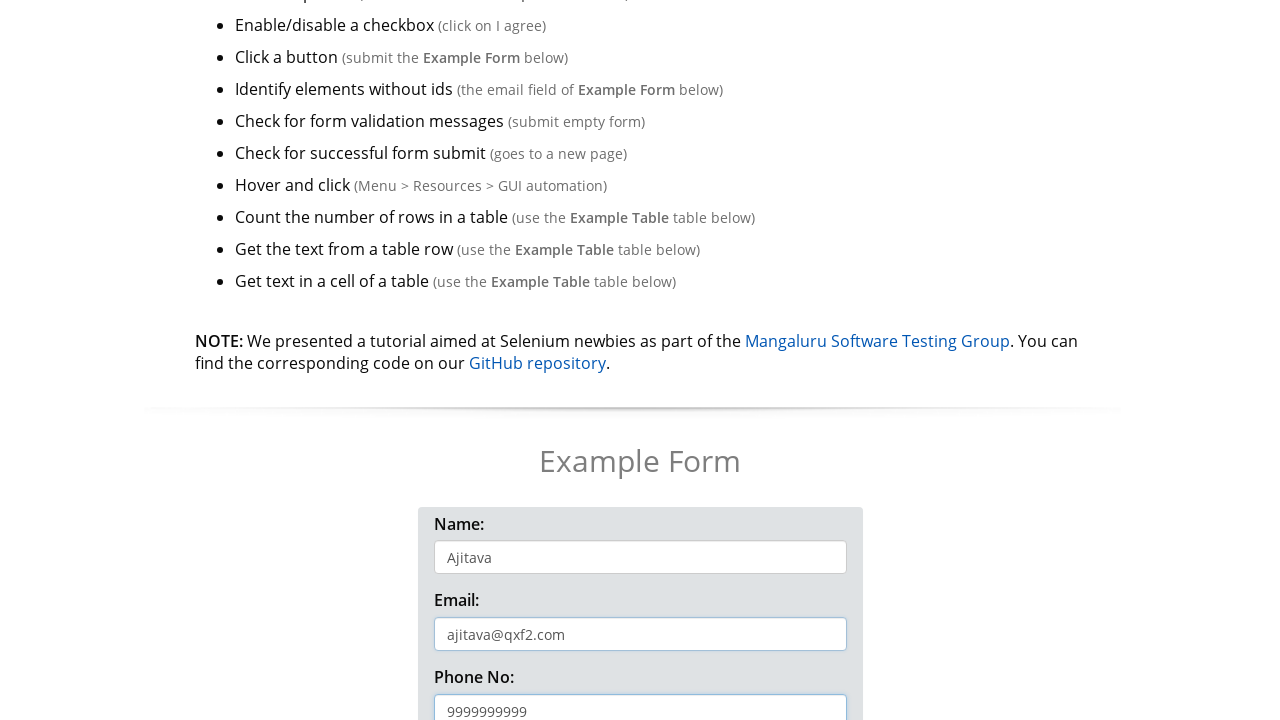

Clicked the 'Click me!' submit button at (640, 360) on xpath=//button[text()='Click me!']
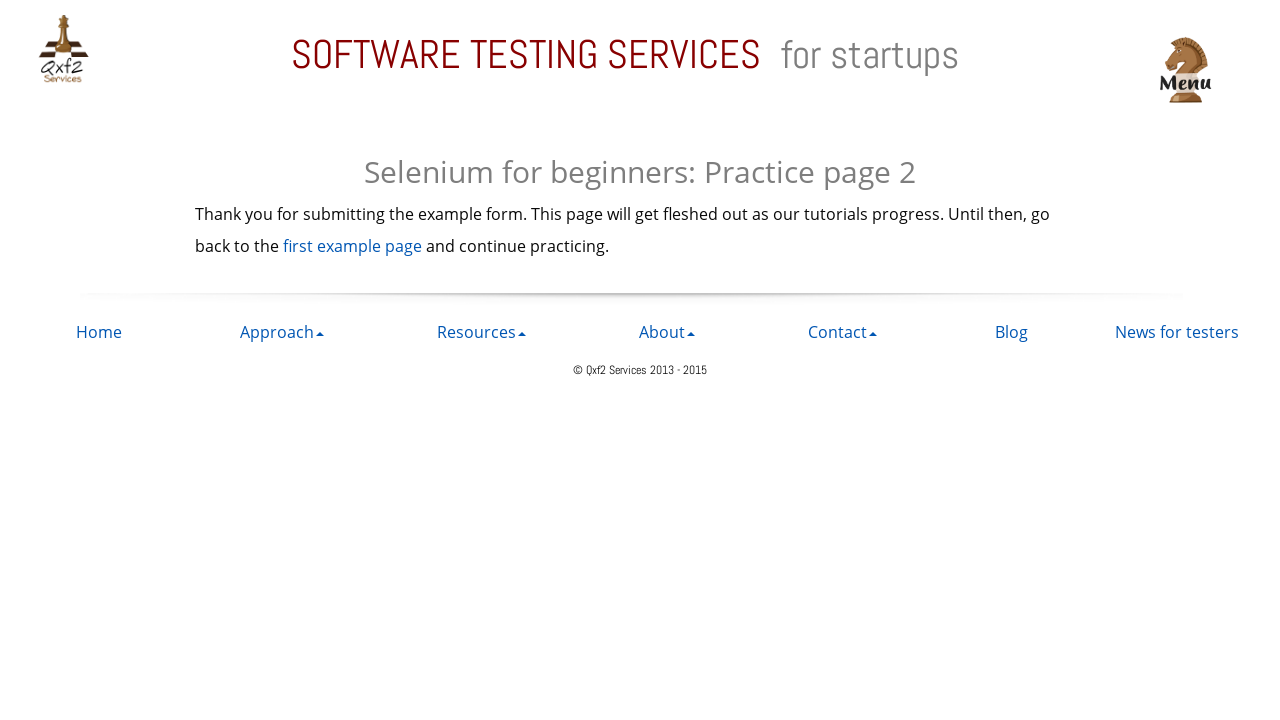

Waited for redirect to success page URL
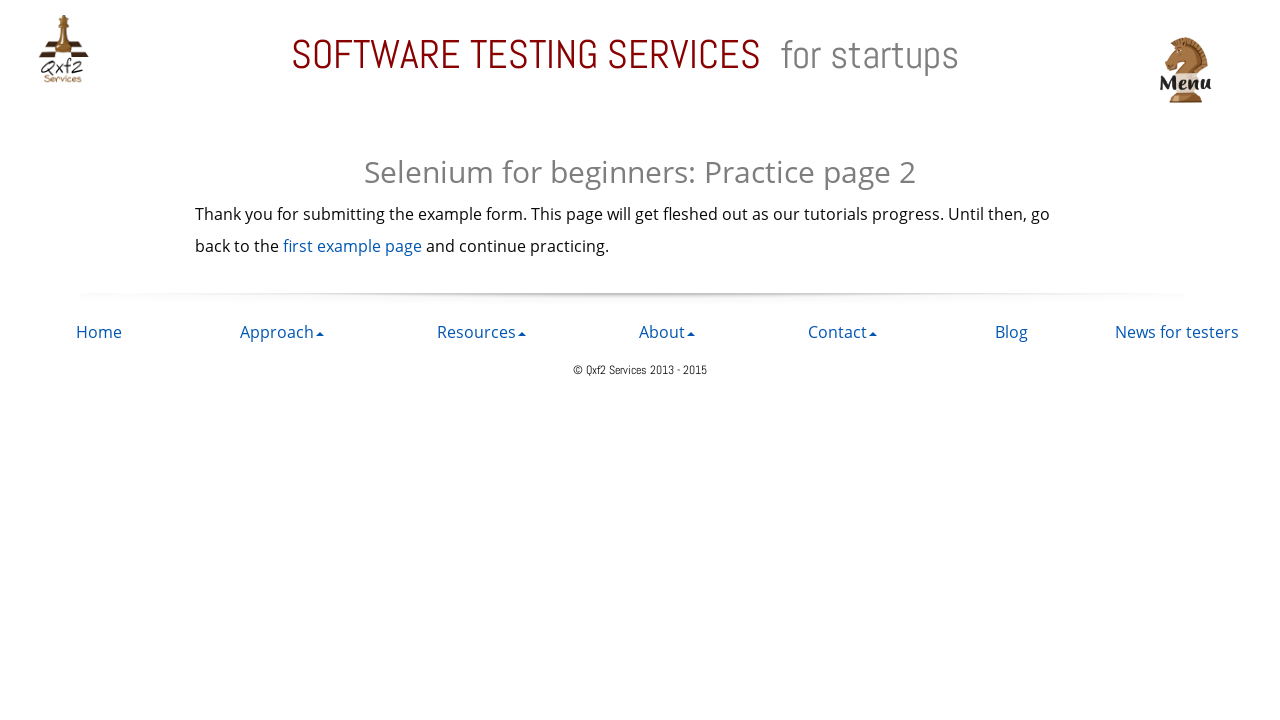

Verified successful redirect to 'https://qxf2.com/selenium-tutorial-redirect'
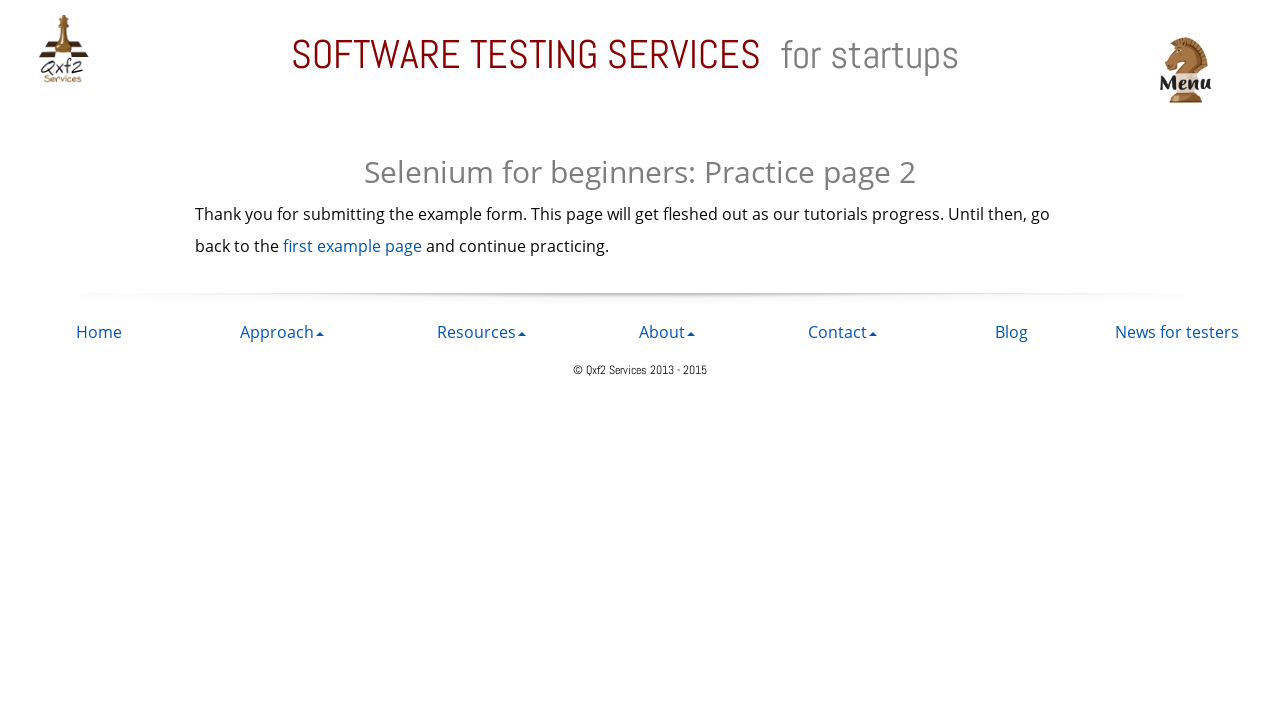

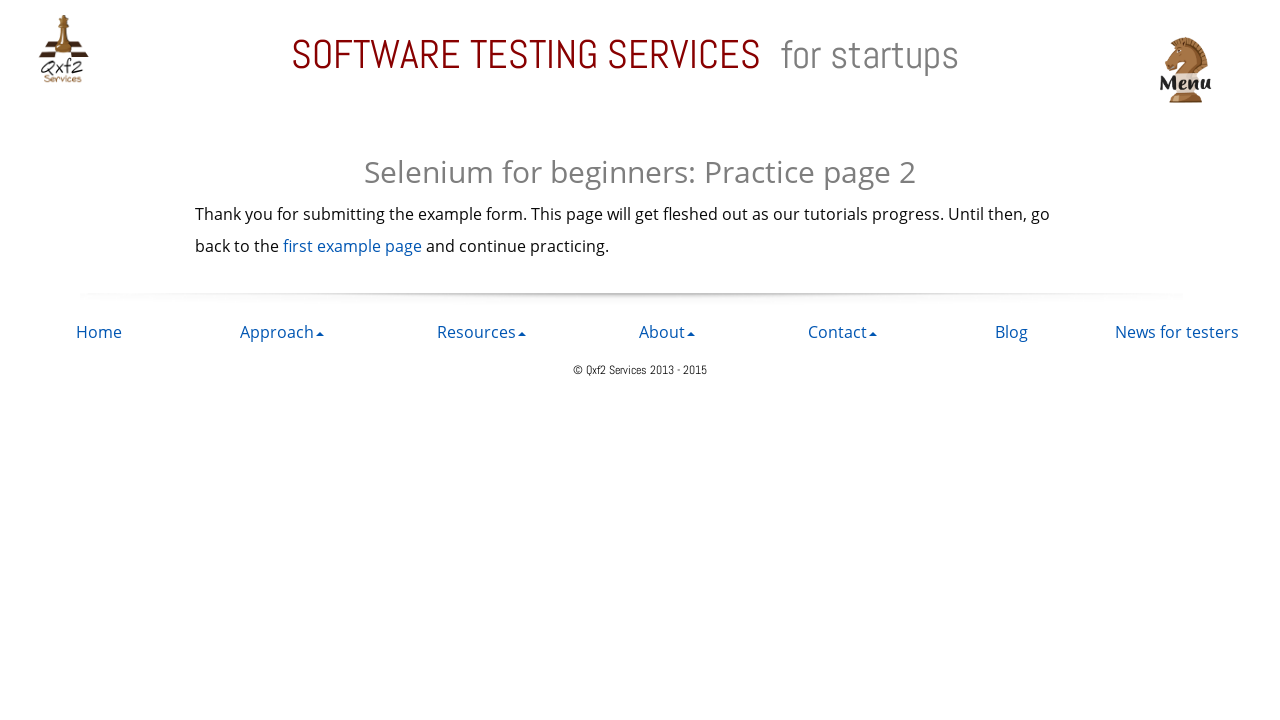